Tests navigation to the Checkboxes page by clicking the Checkboxes link from the homepage and verifying the URL changes

Starting URL: https://the-internet.herokuapp.com/

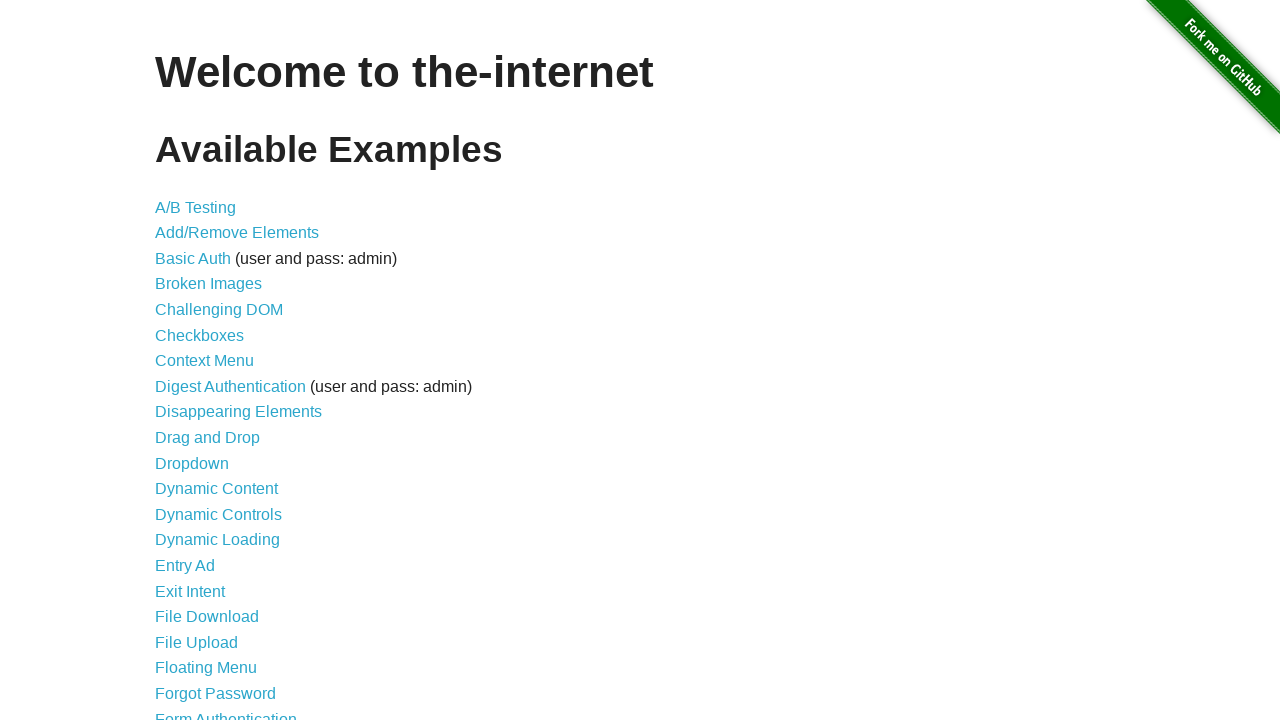

Clicked on Checkboxes link from homepage at (200, 335) on text=Checkboxes
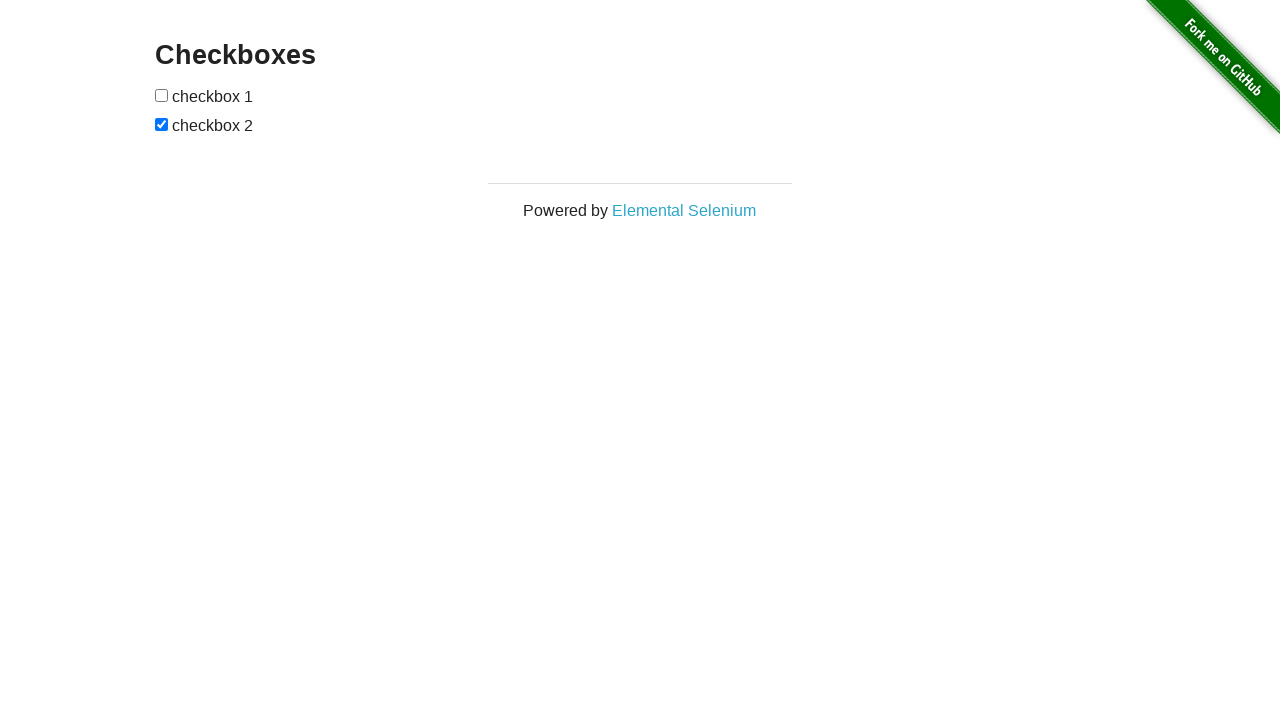

Verified URL changed to checkboxes page
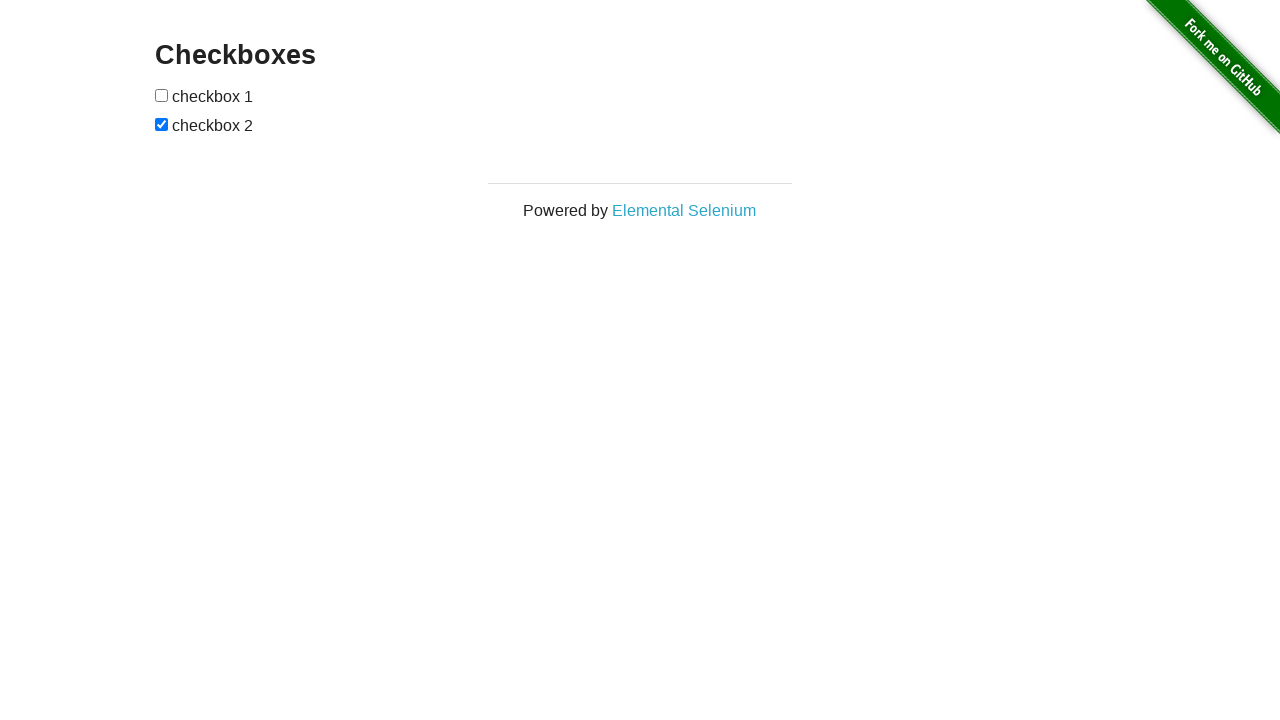

Verified checkboxes are present on the page
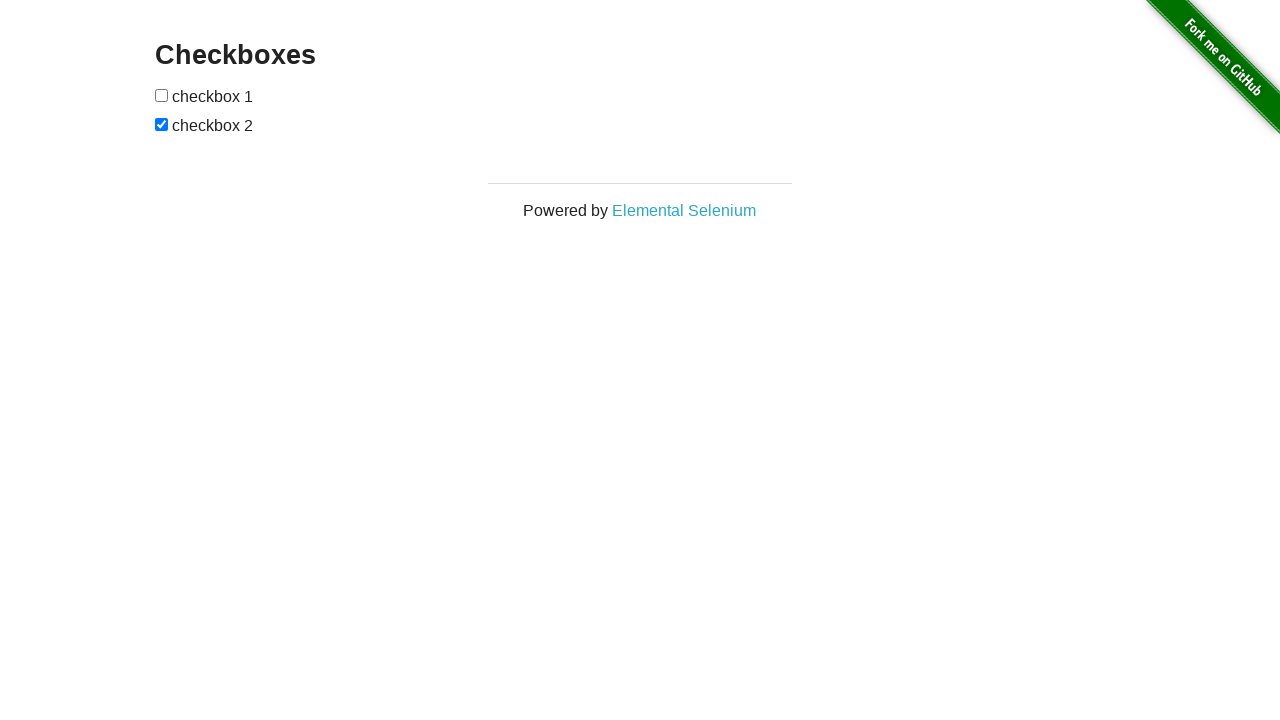

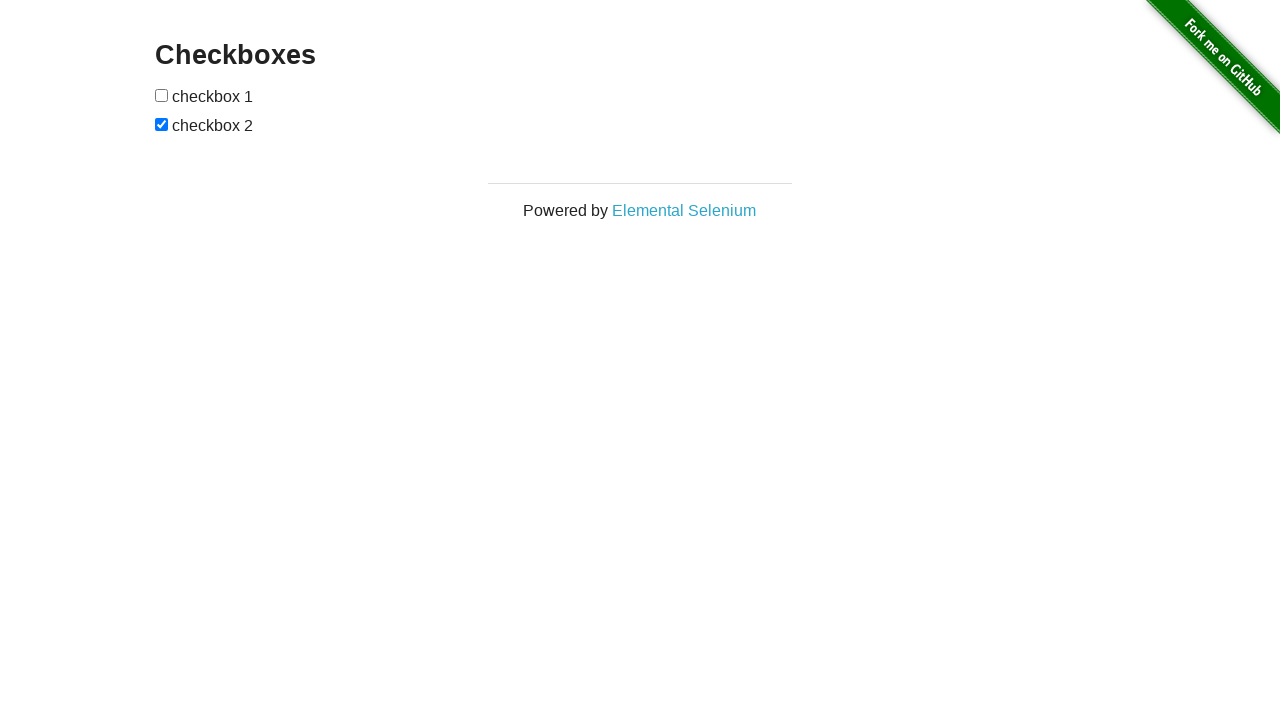